Tests attempting to log in with non-existent account credentials

Starting URL: https://www.demoblaze.com/index.html

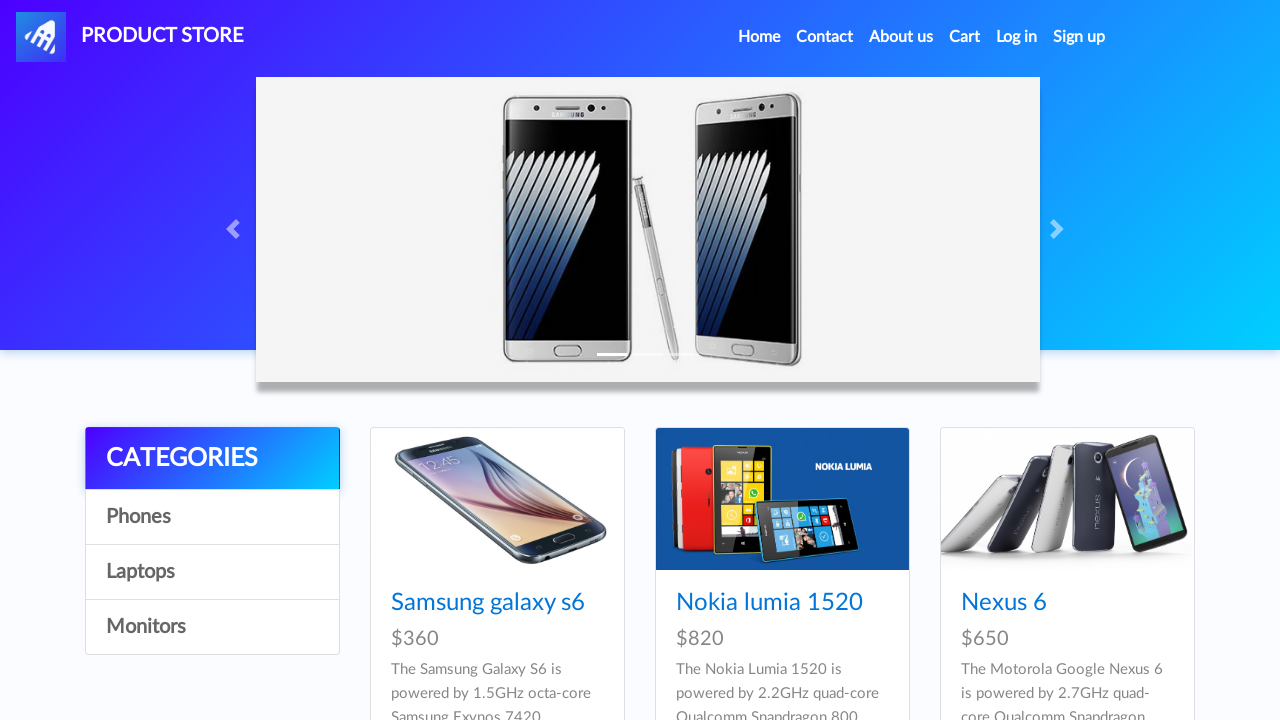

Clicked log in button to open login modal at (1017, 37) on #login2
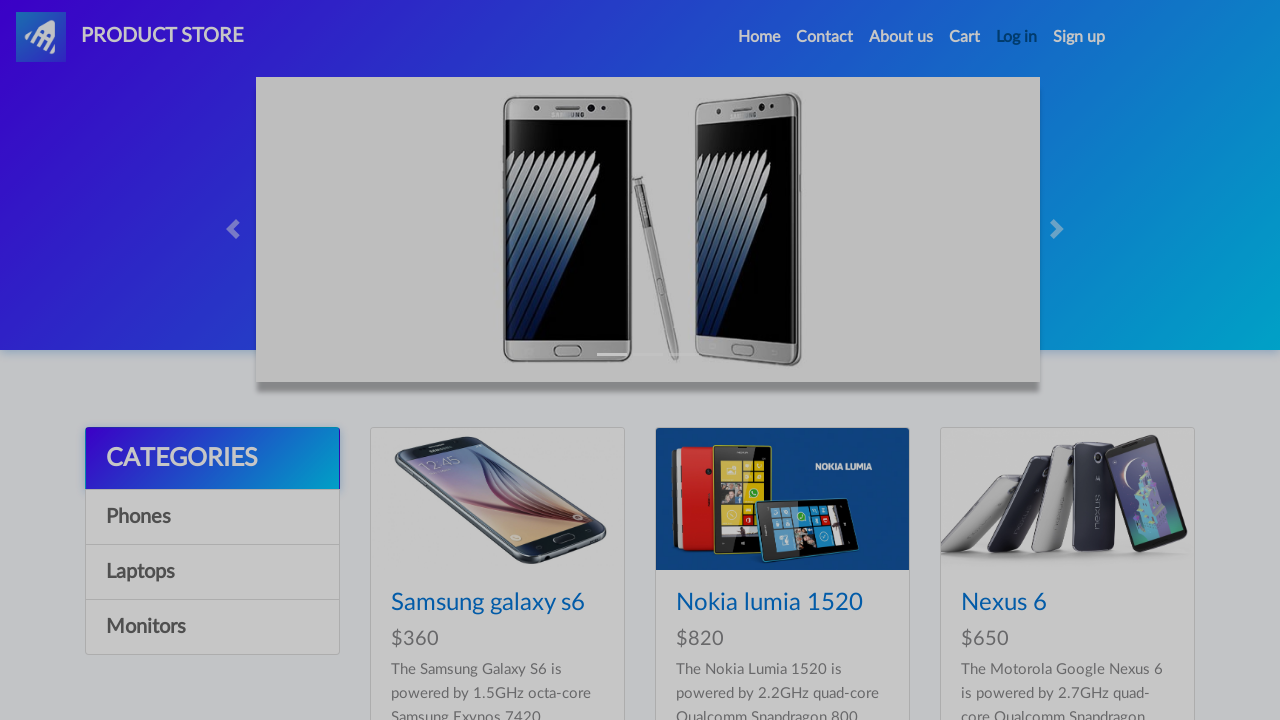

Login modal appeared and username field is visible
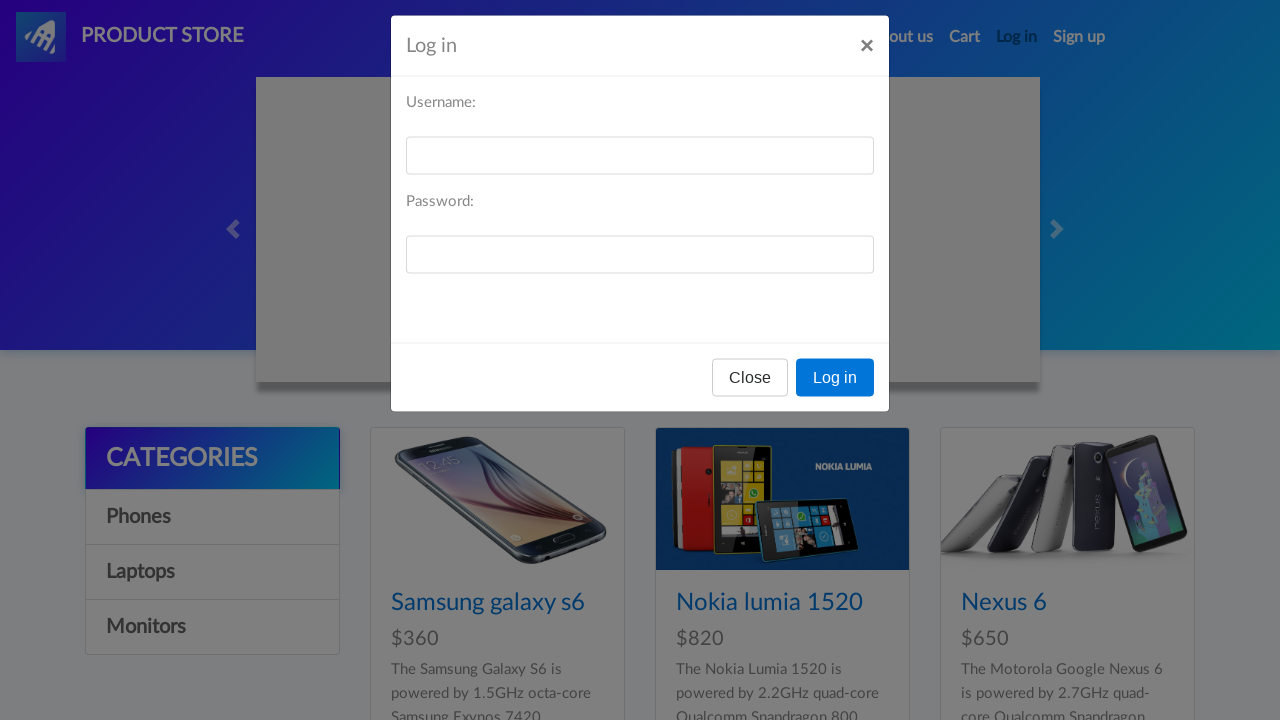

Filled username field with non-existent account 'nonexistentuser73492' on #loginusername
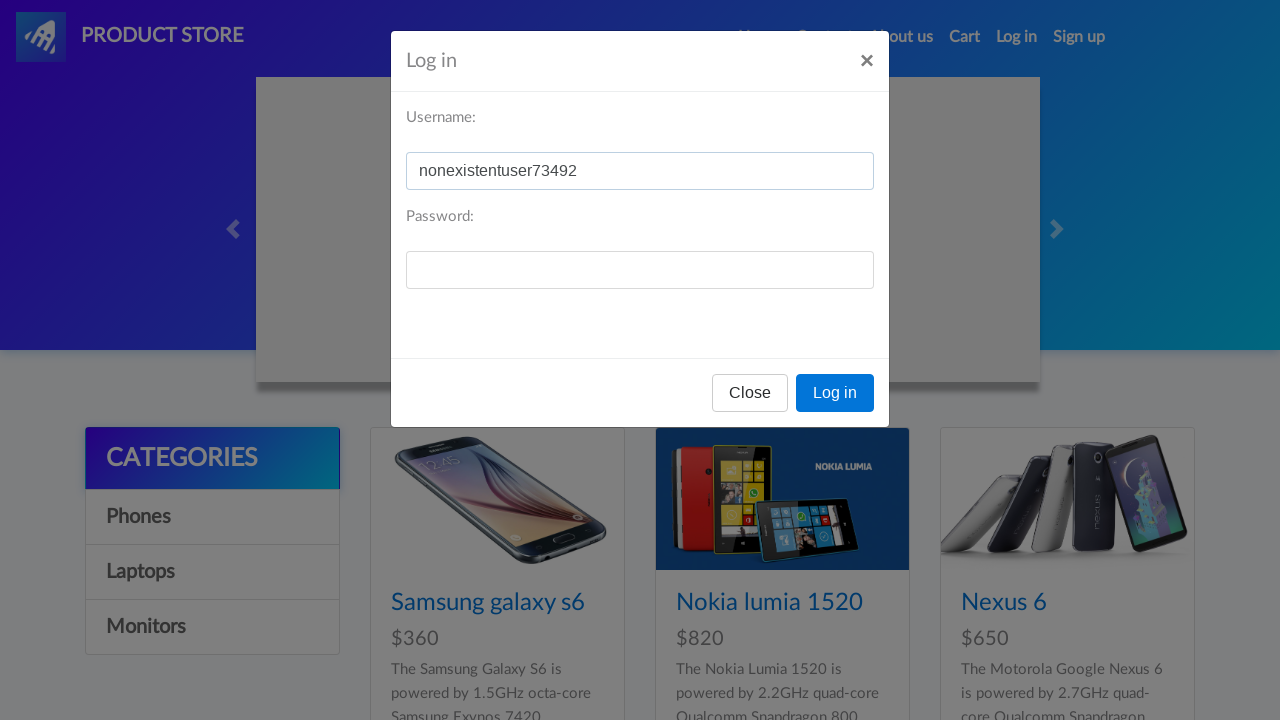

Filled password field with 'randompass48291' on #loginpassword
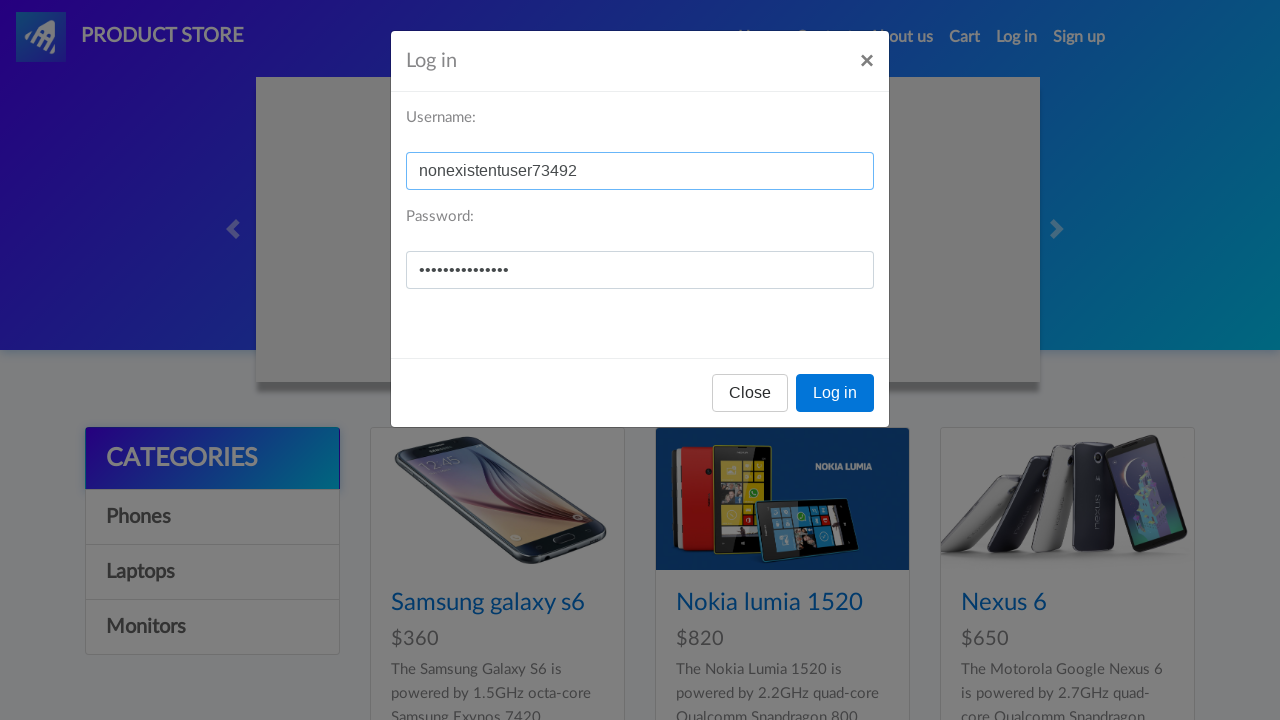

Clicked login button to attempt authentication with non-existent credentials at (835, 393) on xpath=/html/body/div[3]/div/div/div[3]/button[2]
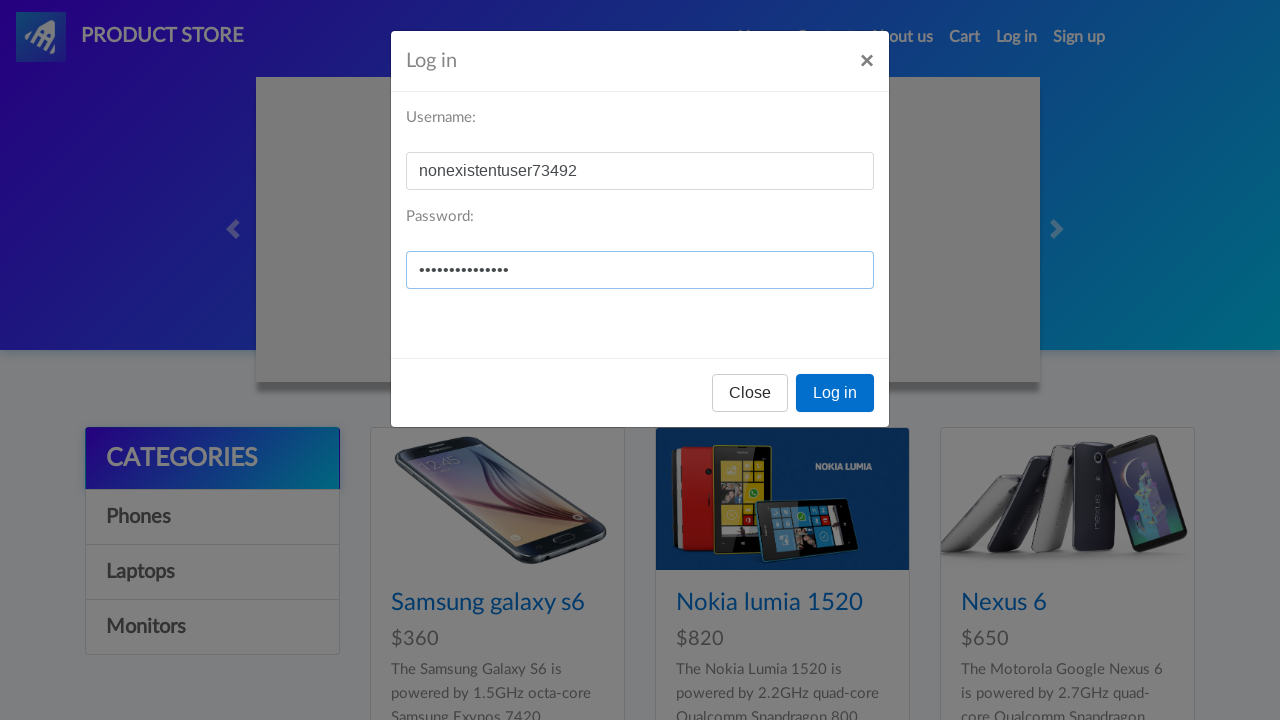

Set up dialog handler to accept alert messages
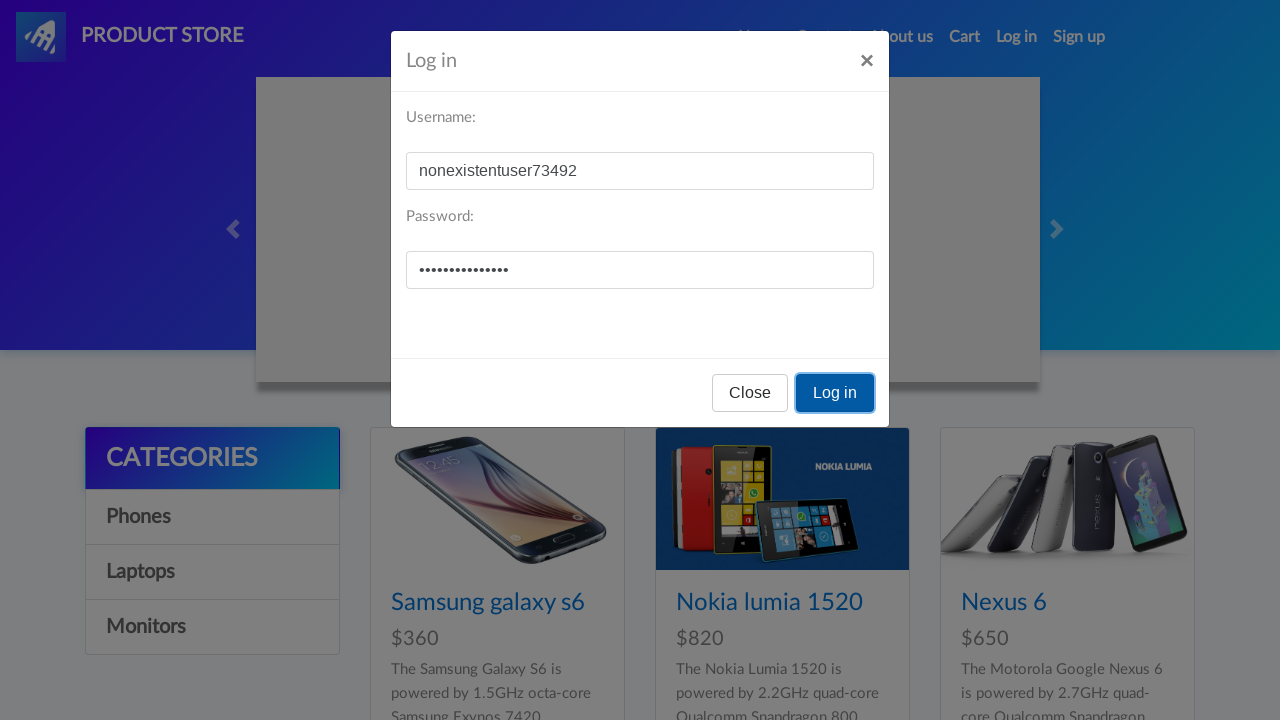

Clicked close button to dismiss login modal after failed authentication attempt at (750, 393) on css=#logInModal > div:nth-child(1) > div:nth-child(1) > div:nth-child(3) > butto
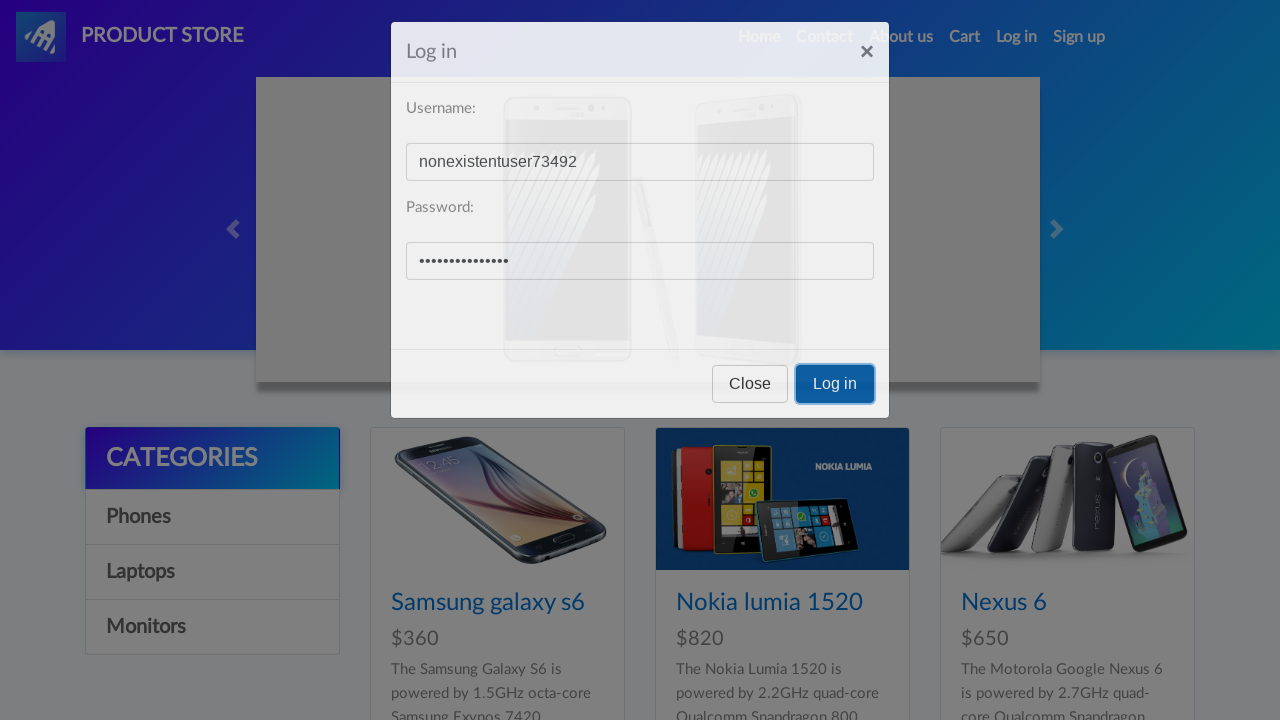

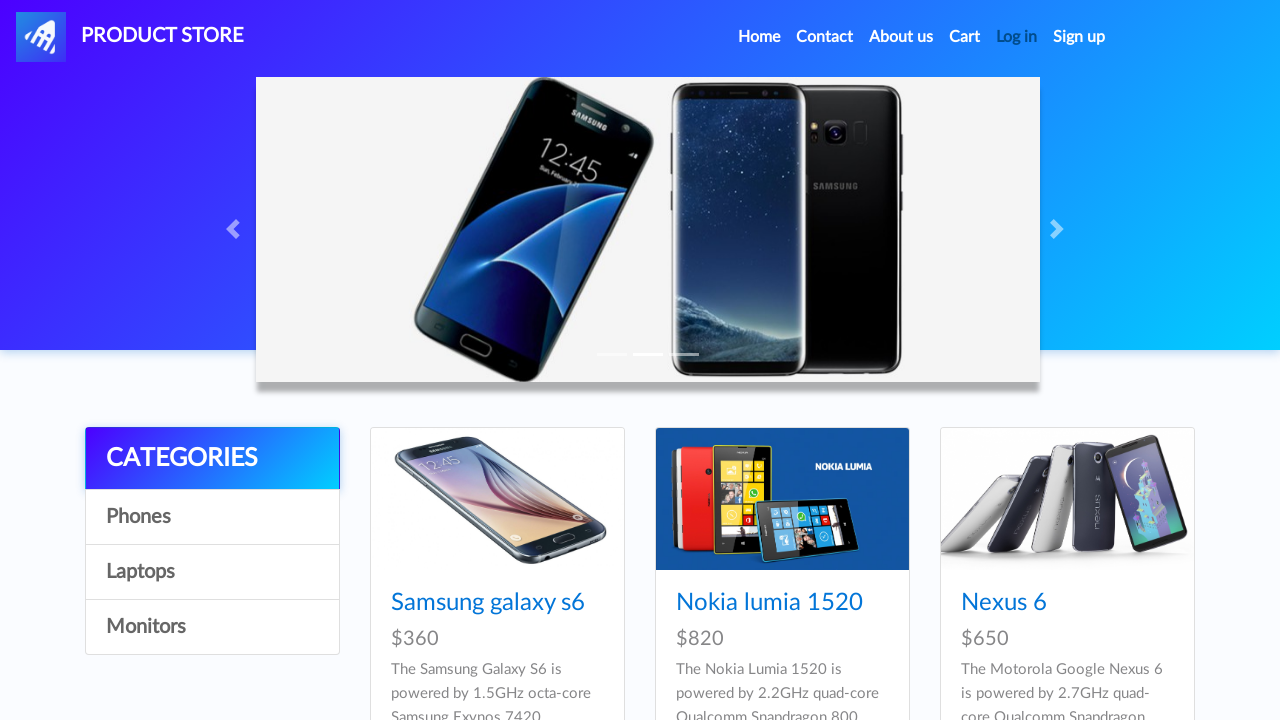